Navigates to DemoQA links page, clicks on the Home link, switches back to the current tab, and locates category card elements

Starting URL: https://demoqa.com/links

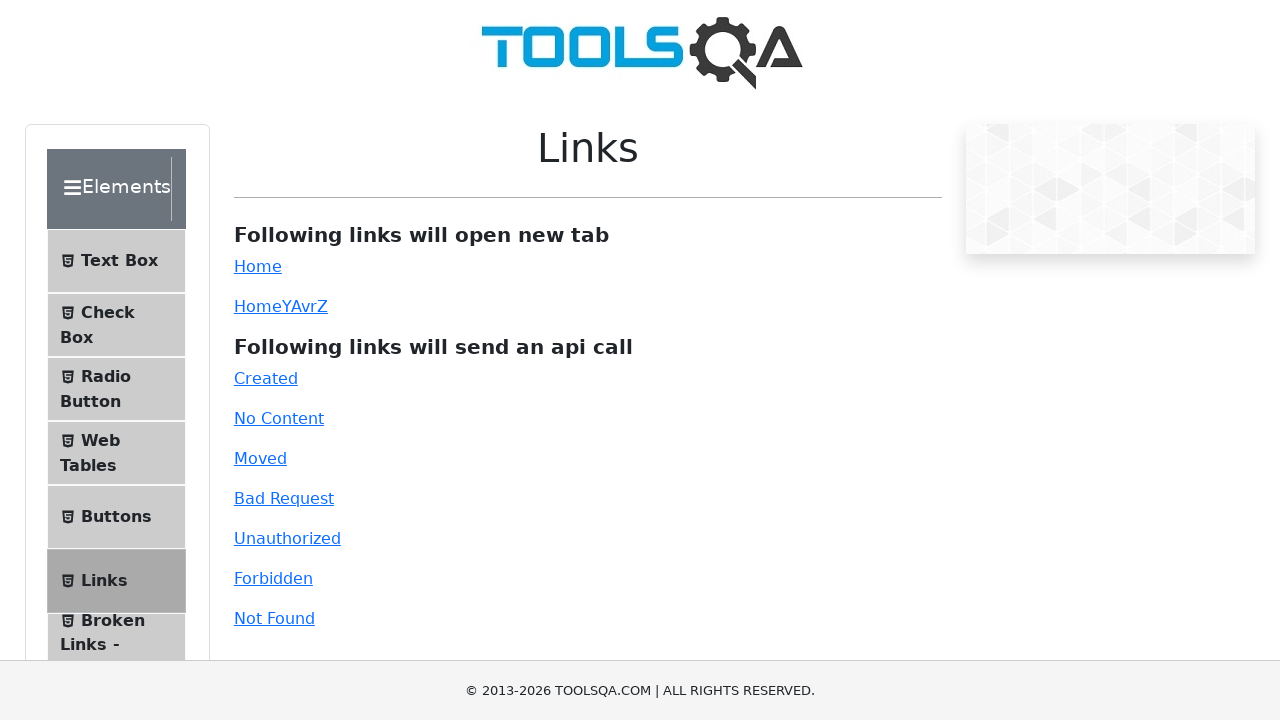

Clicked on the Home link at (258, 266) on text=Home
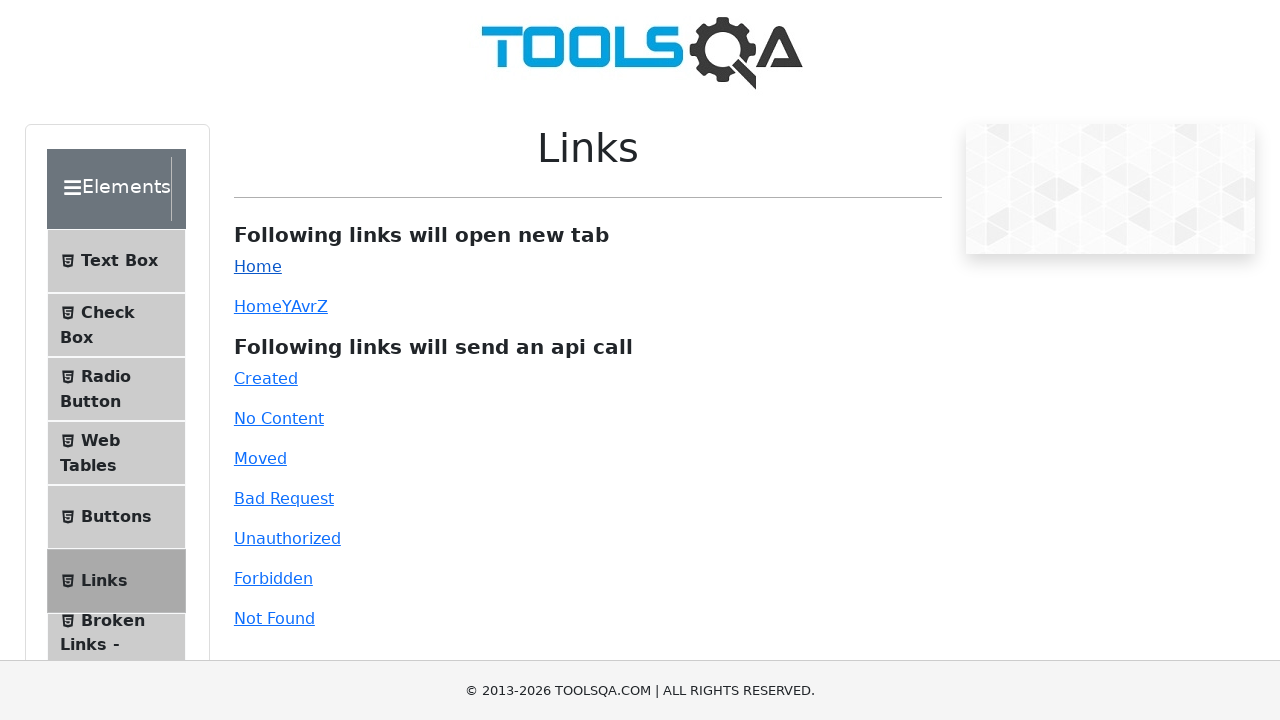

Retrieved all pages from context
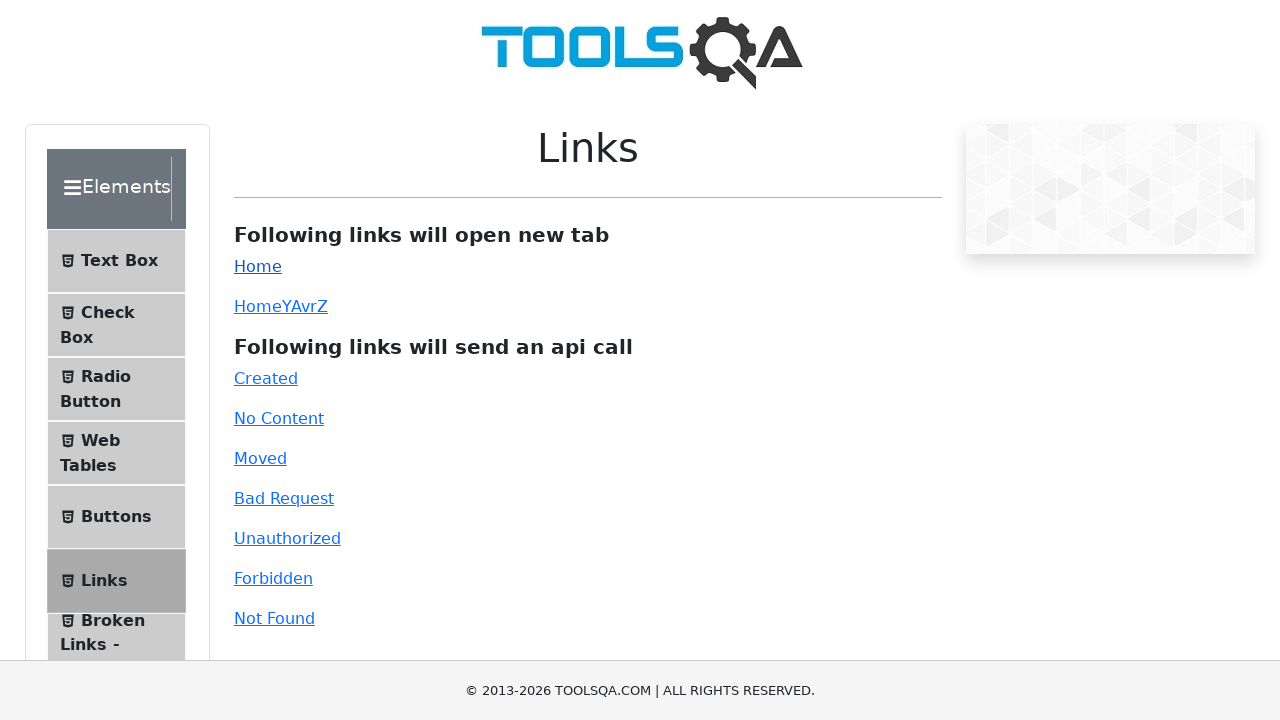

Switched to the first tab (original tab)
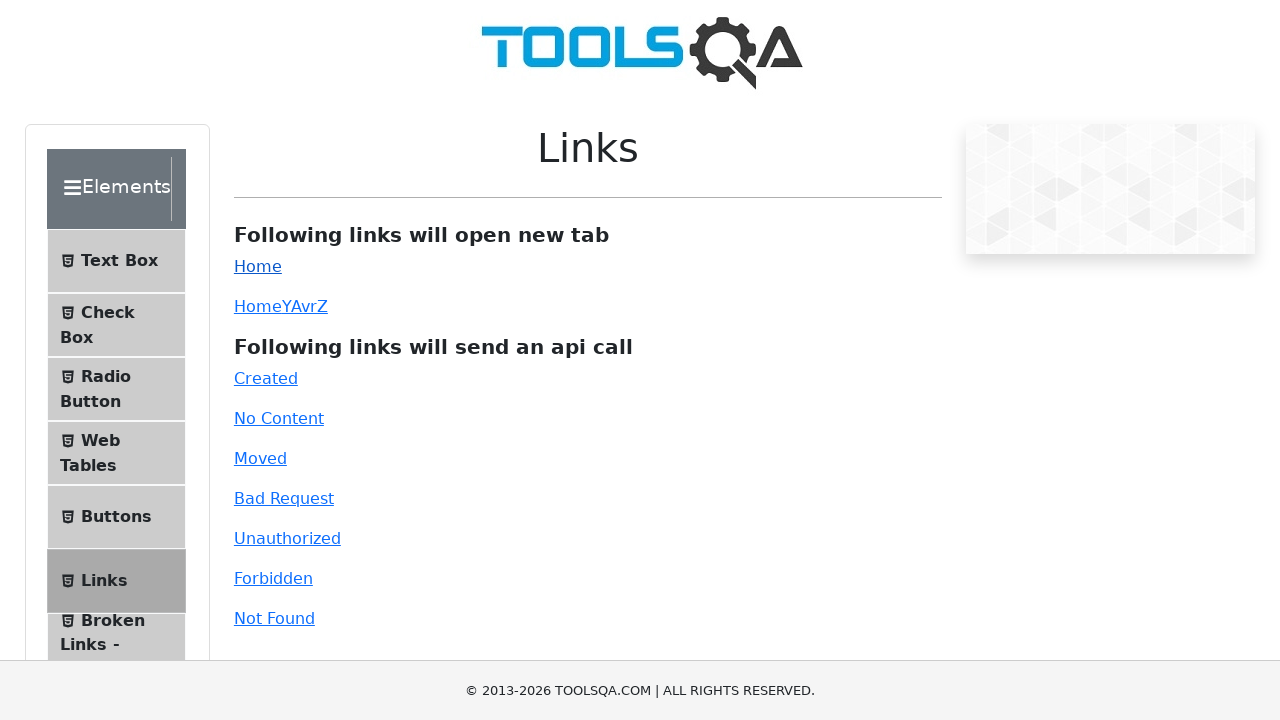

Located all category card elements
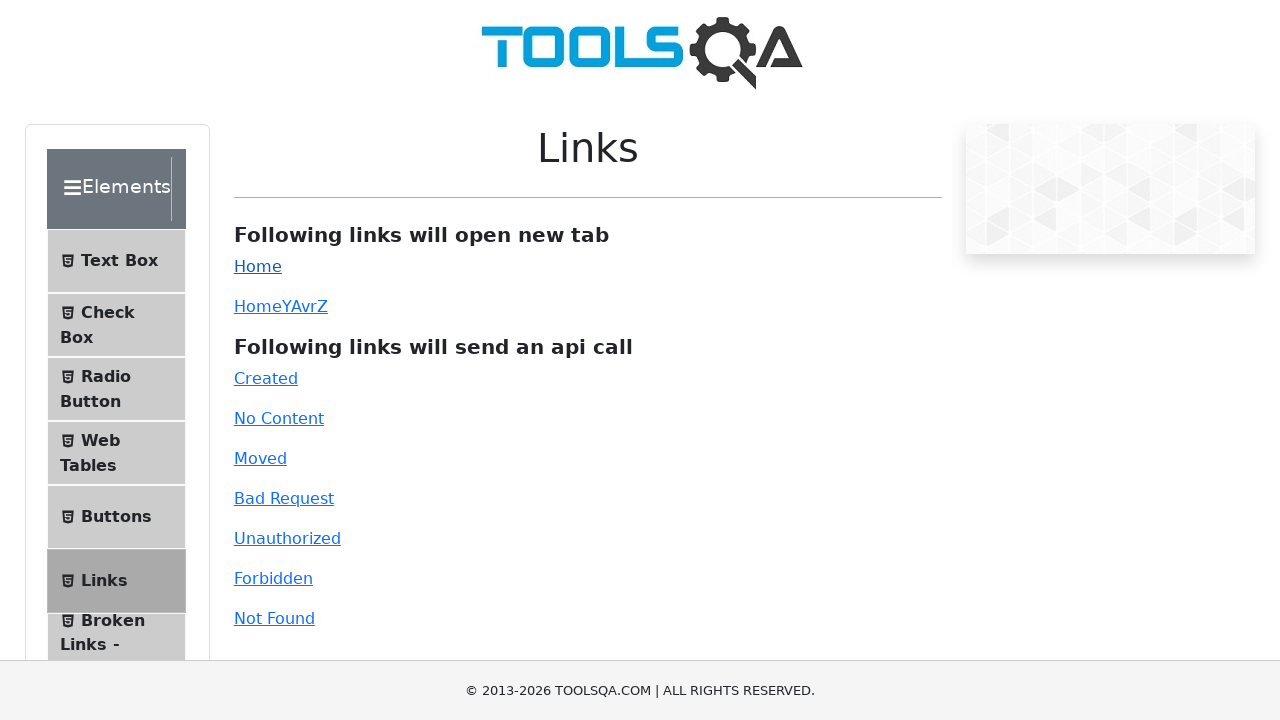

Printed number of category cards: 0
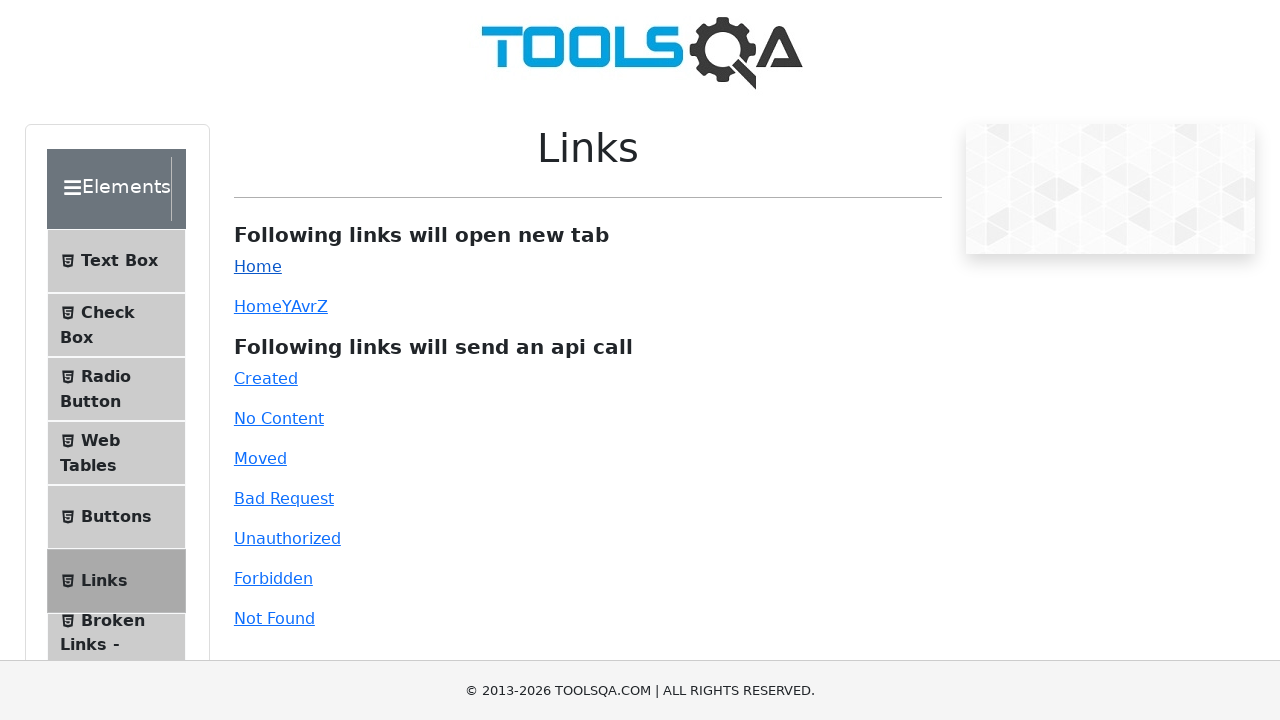

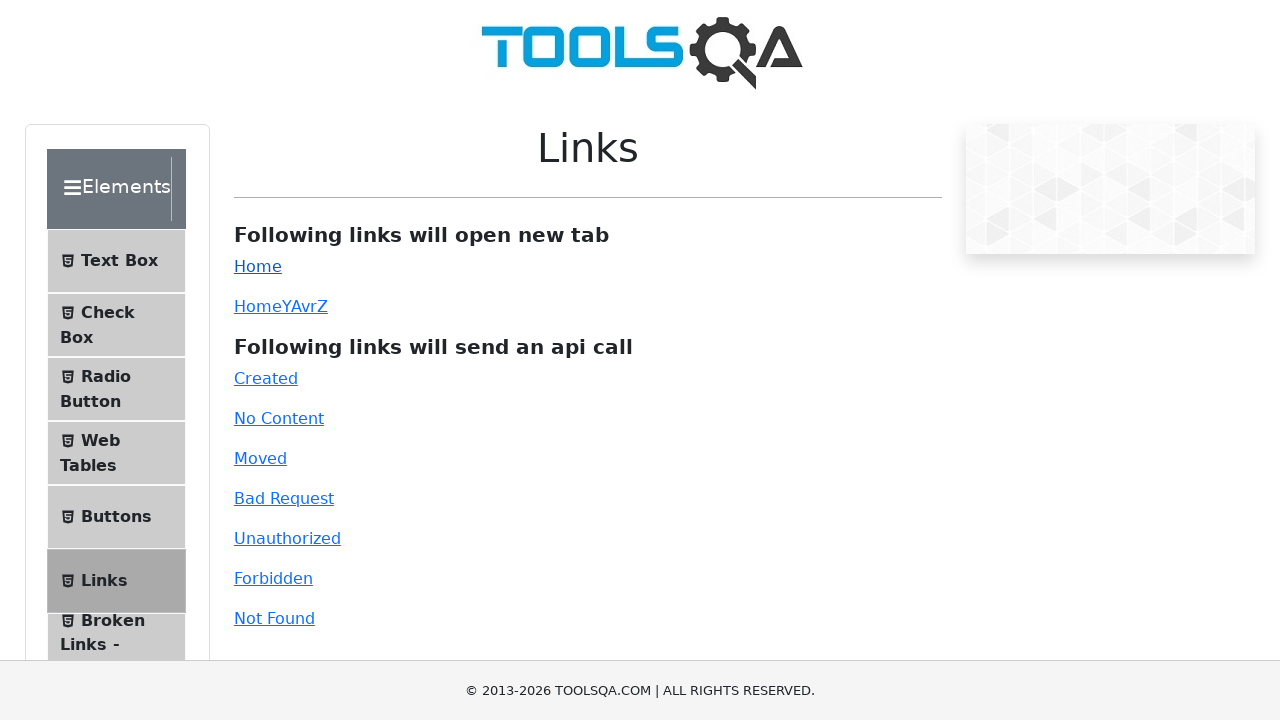